Tests radio button functionality by clicking a radio button, verifying its selection state, and checking for default selected values

Starting URL: https://www.leafground.com/radio.xhtml

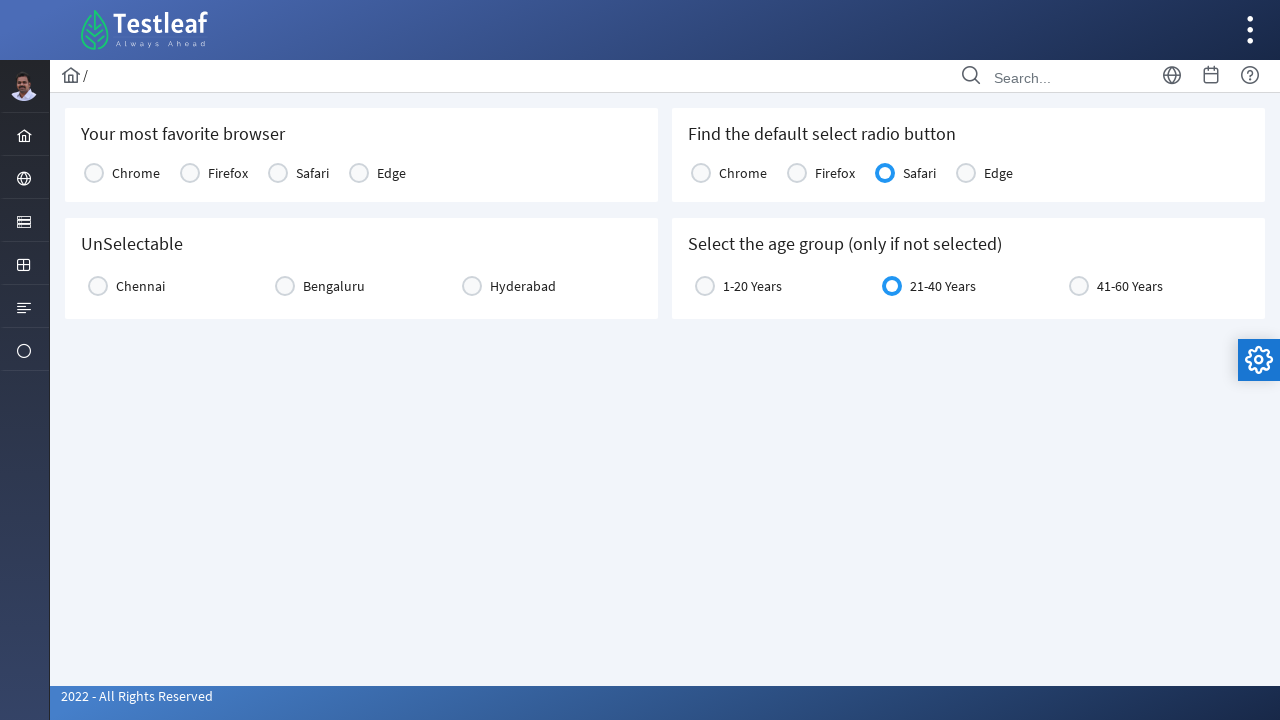

Clicked on the 15th radio button element at (359, 173) on (//span[contains(@class,'ui-radiobutton')])[15]
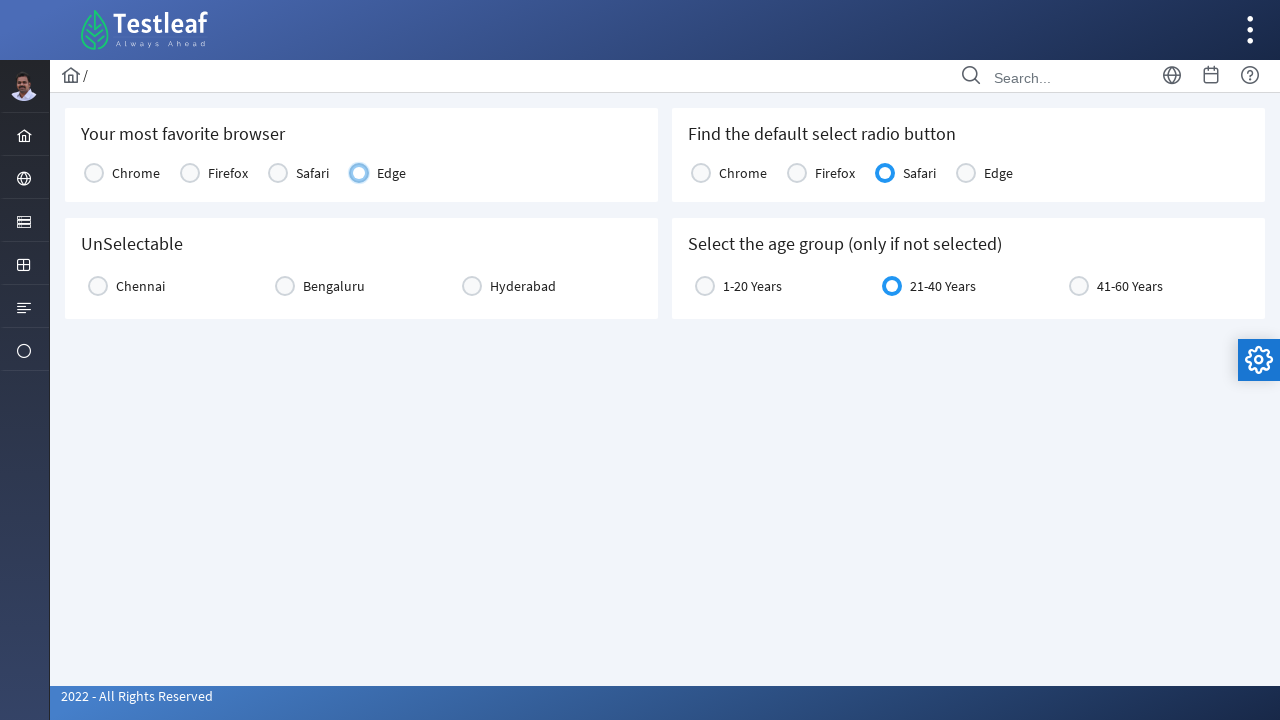

Checked if the 15th radio button is selected
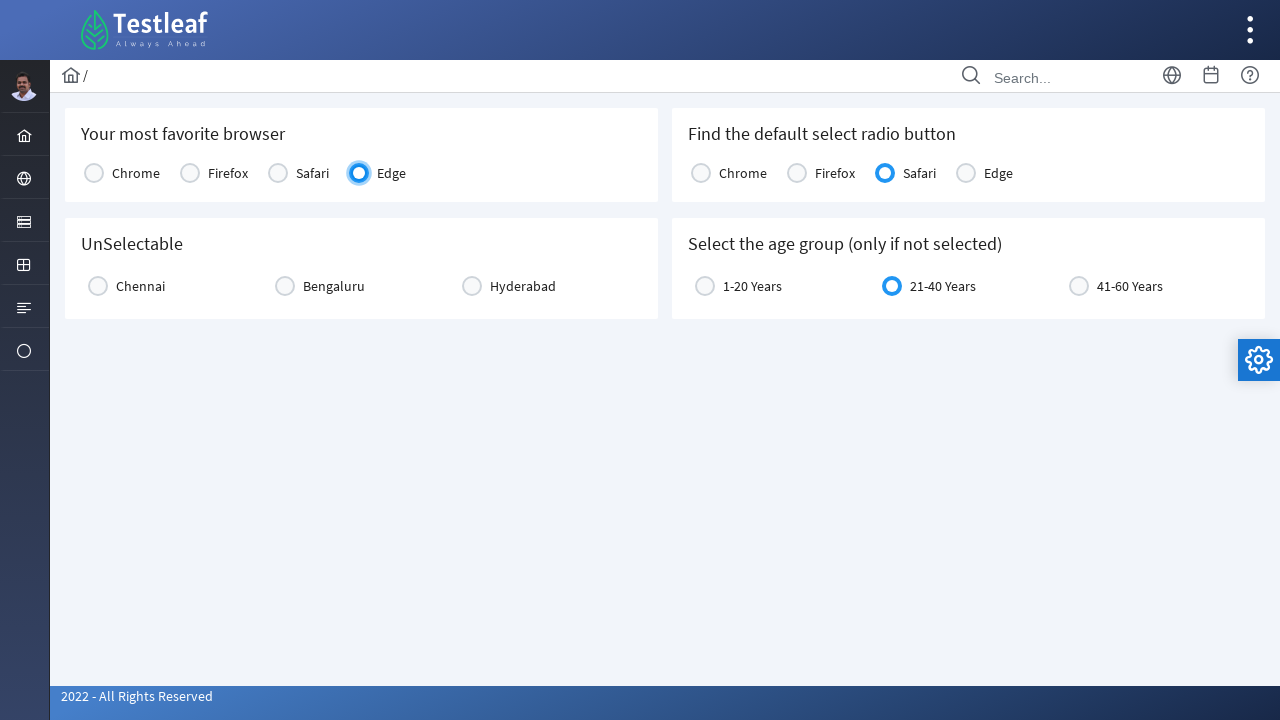

Located the 6th radio button table
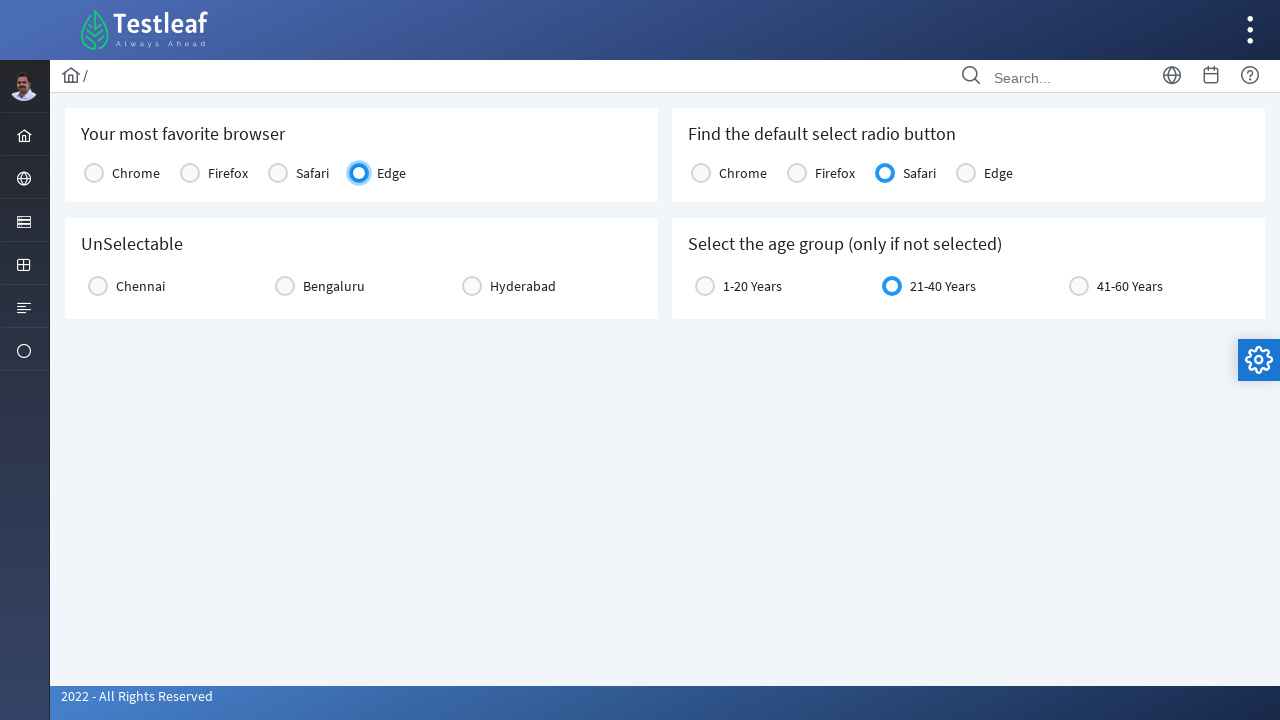

Found 4 radio button inputs in the table
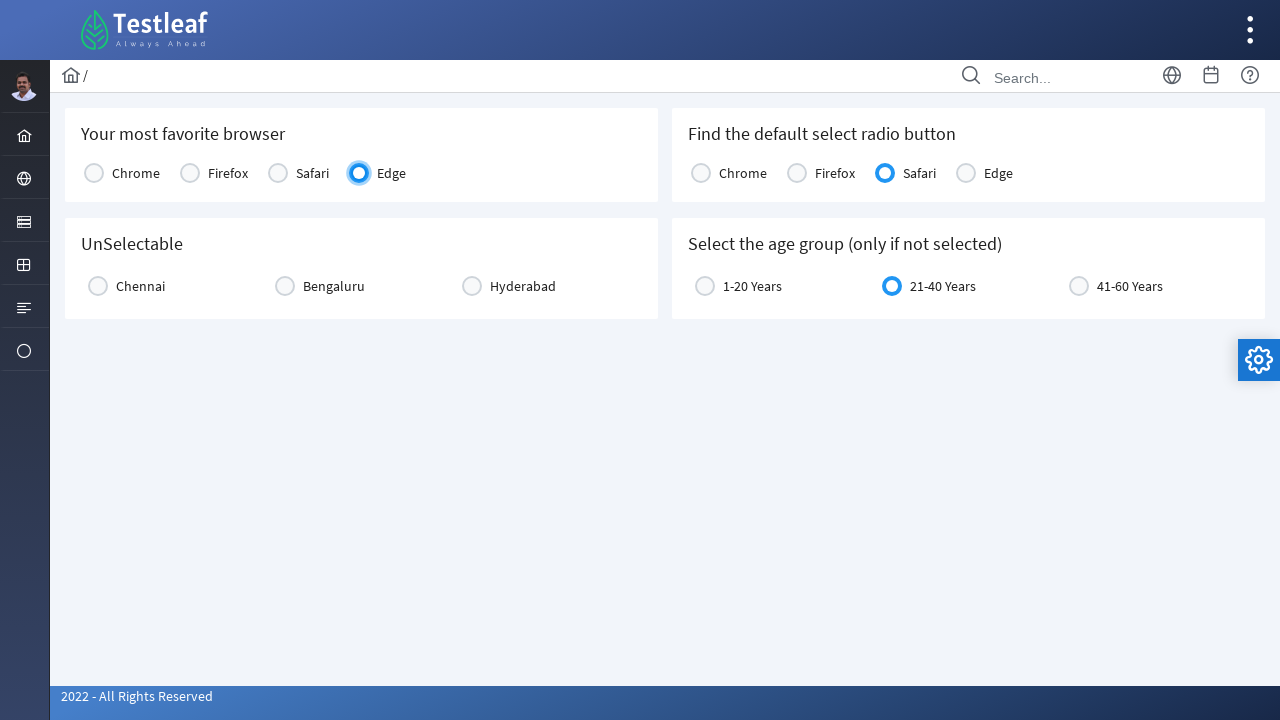

Found default selected radio button with value: Option3
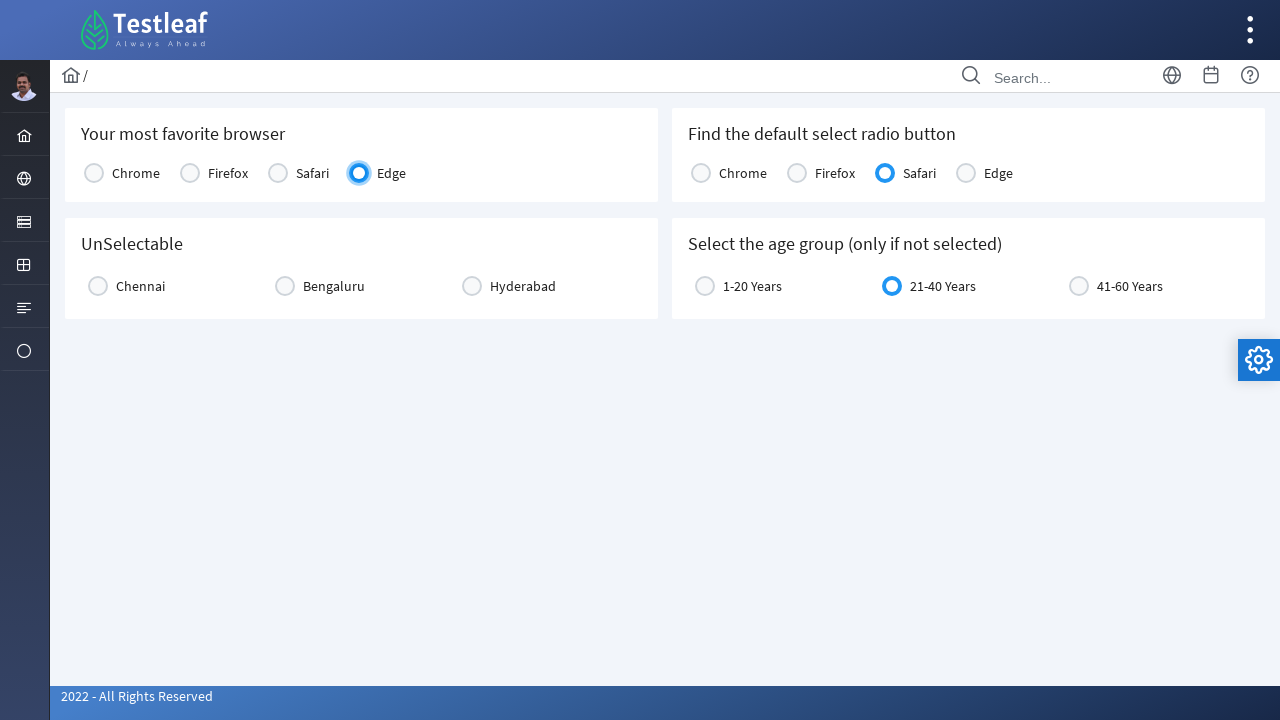

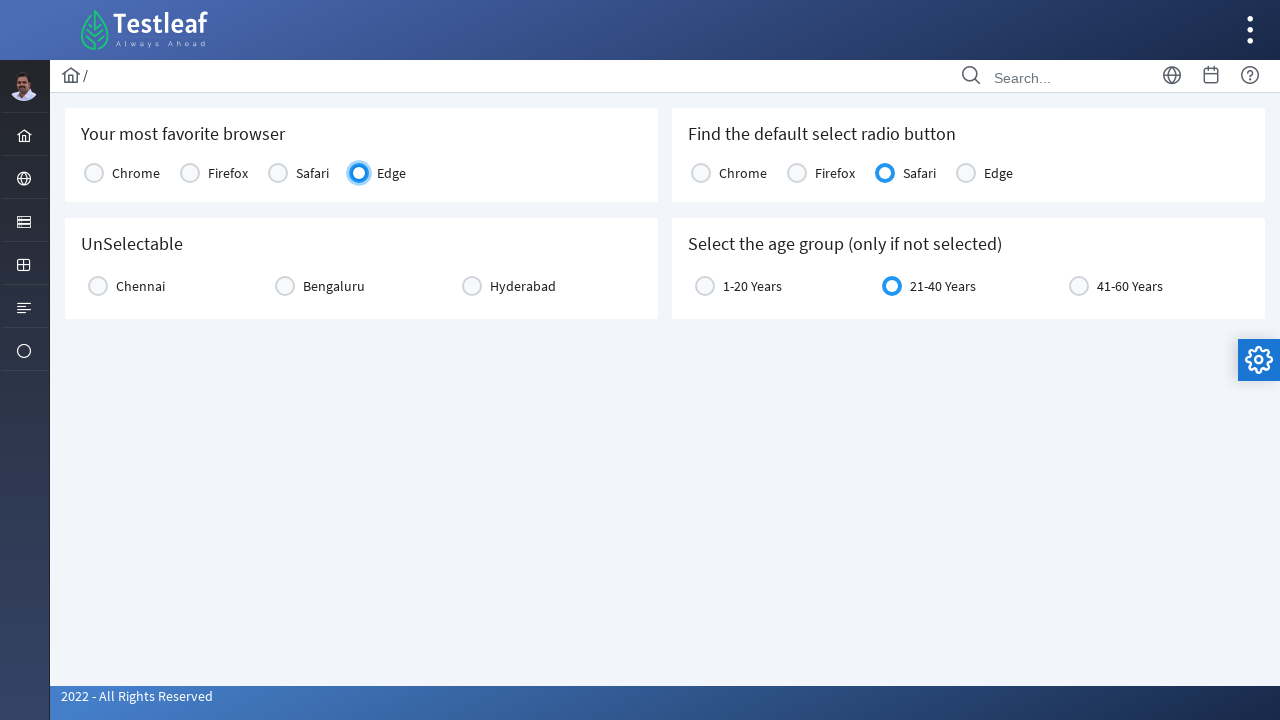